Tests keyboard navigation through the form by pressing Tab repeatedly and verifying that focus moves through form fields in the expected order.

Starting URL: https://practice.qabrains.com/form-submission

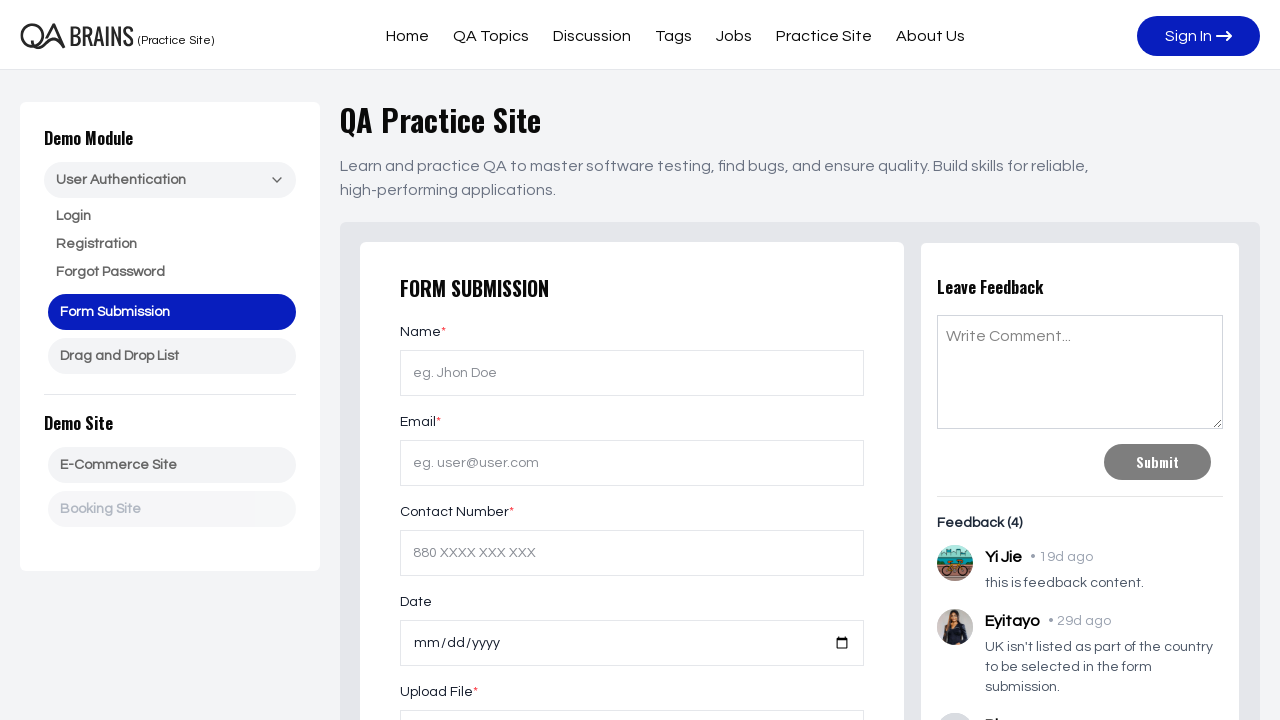

Pressed Tab to focus first form field on body
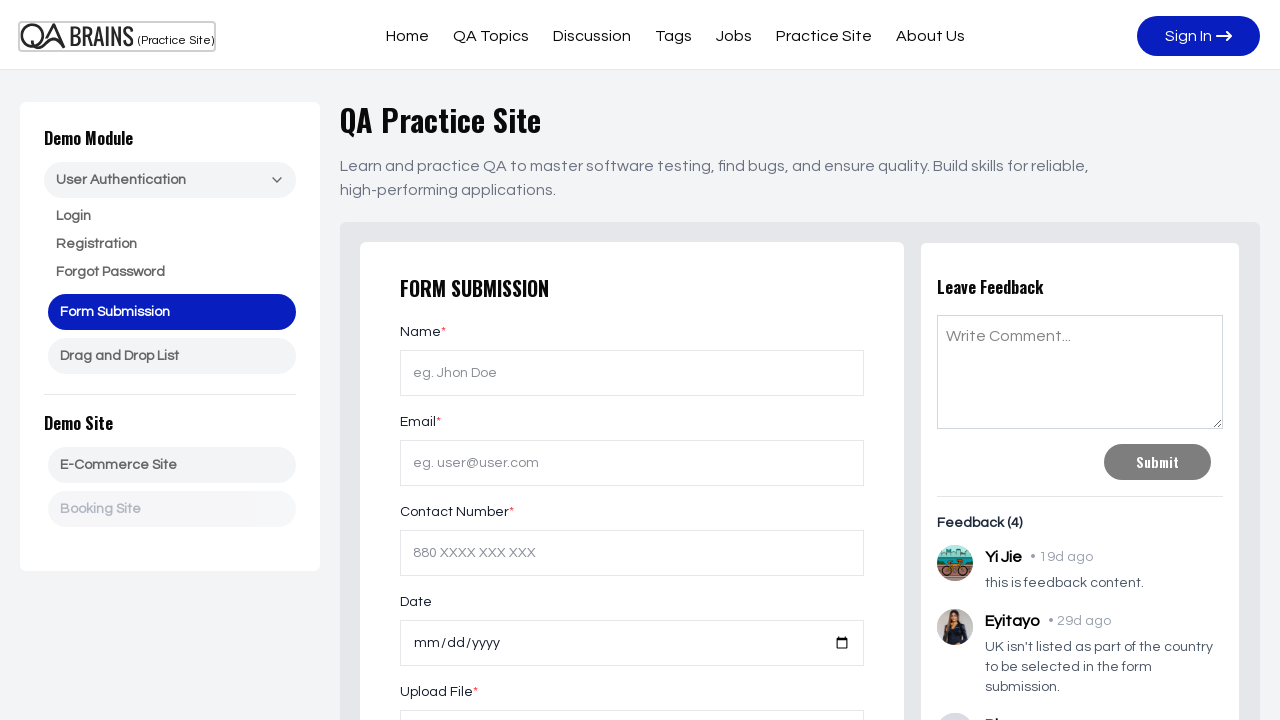

Pressed Tab to move focus to 'name' field on body
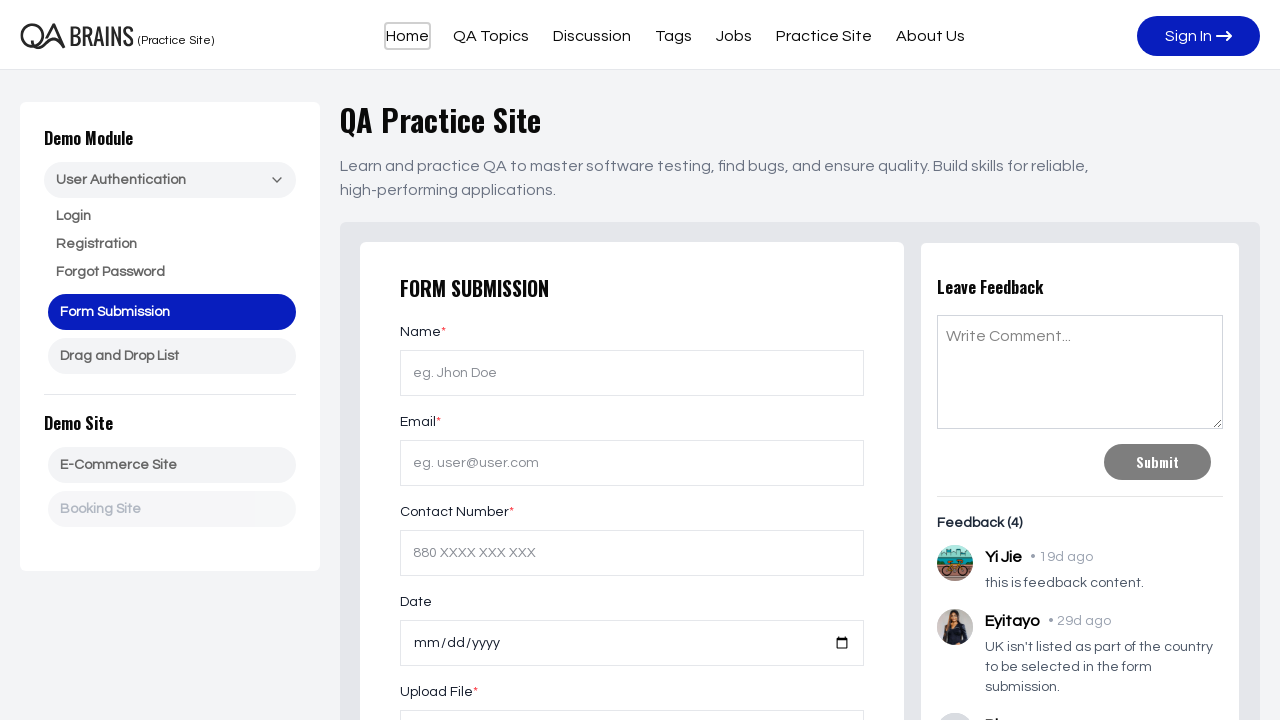

Pressed Tab to move focus to 'email' field on body
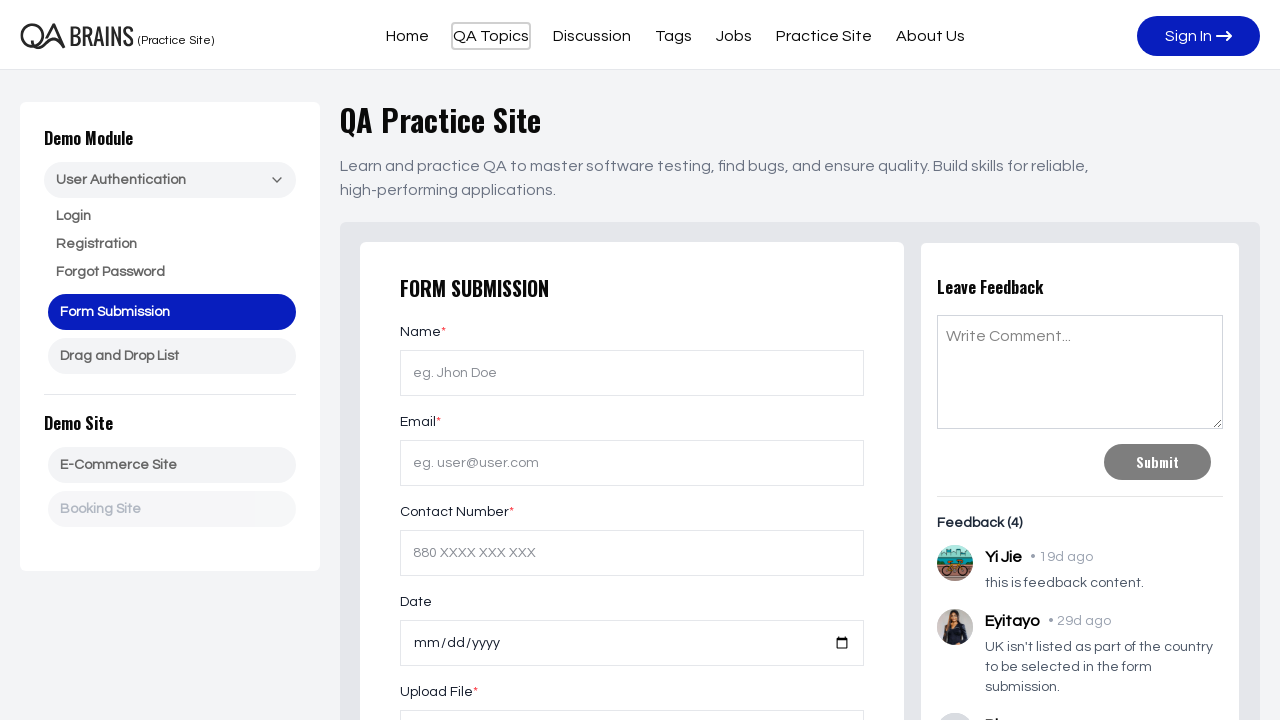

Pressed Tab to move focus to 'contact' field on body
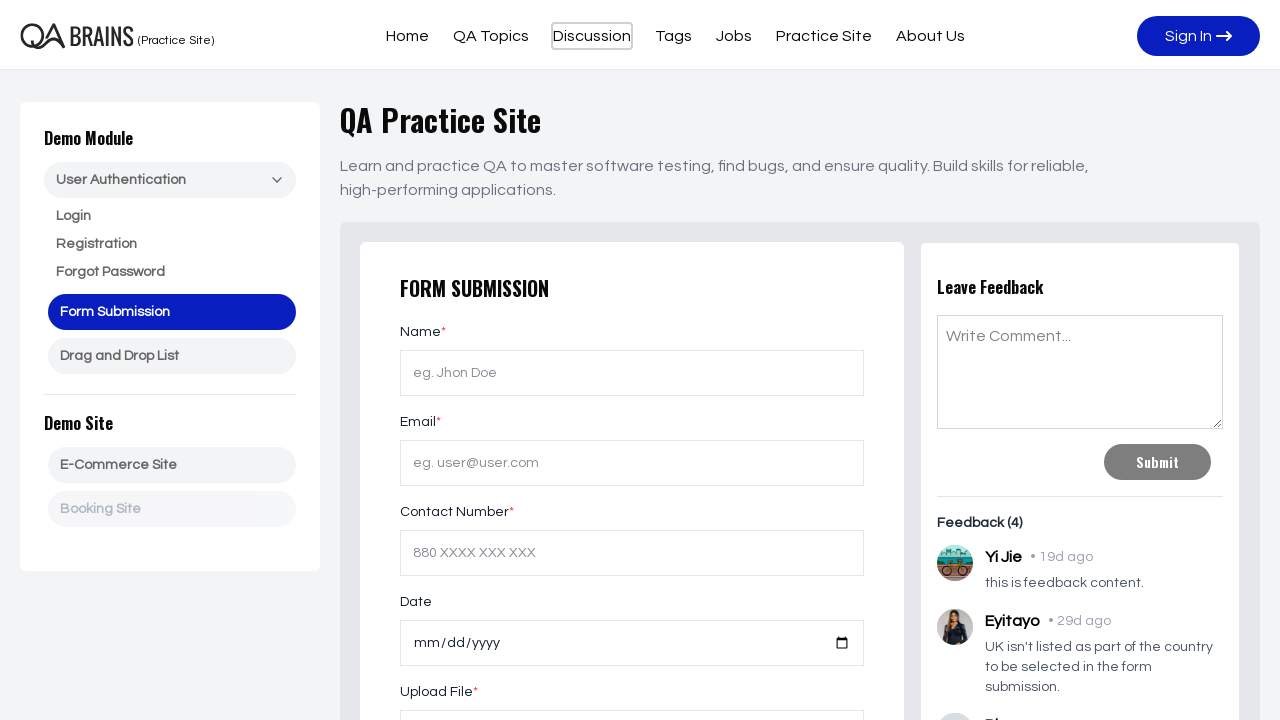

Pressed Tab to move focus to 'date' field on body
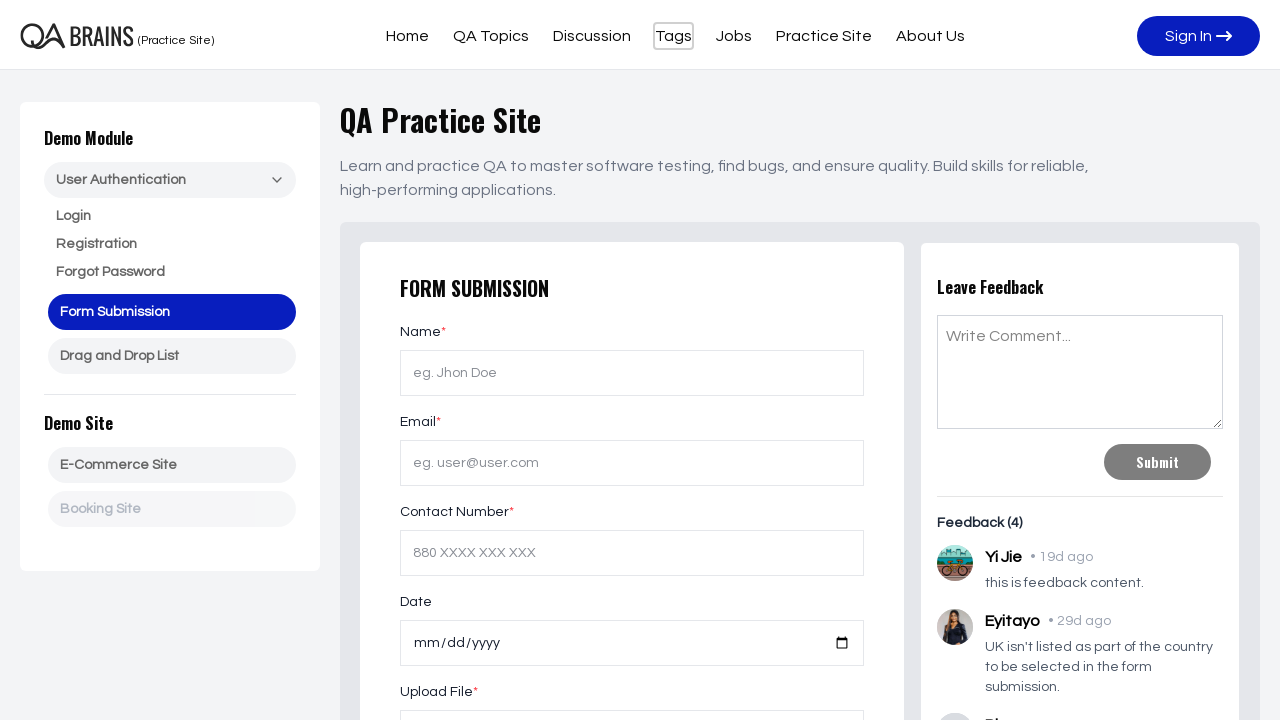

Pressed Tab to move focus to 'file' field on body
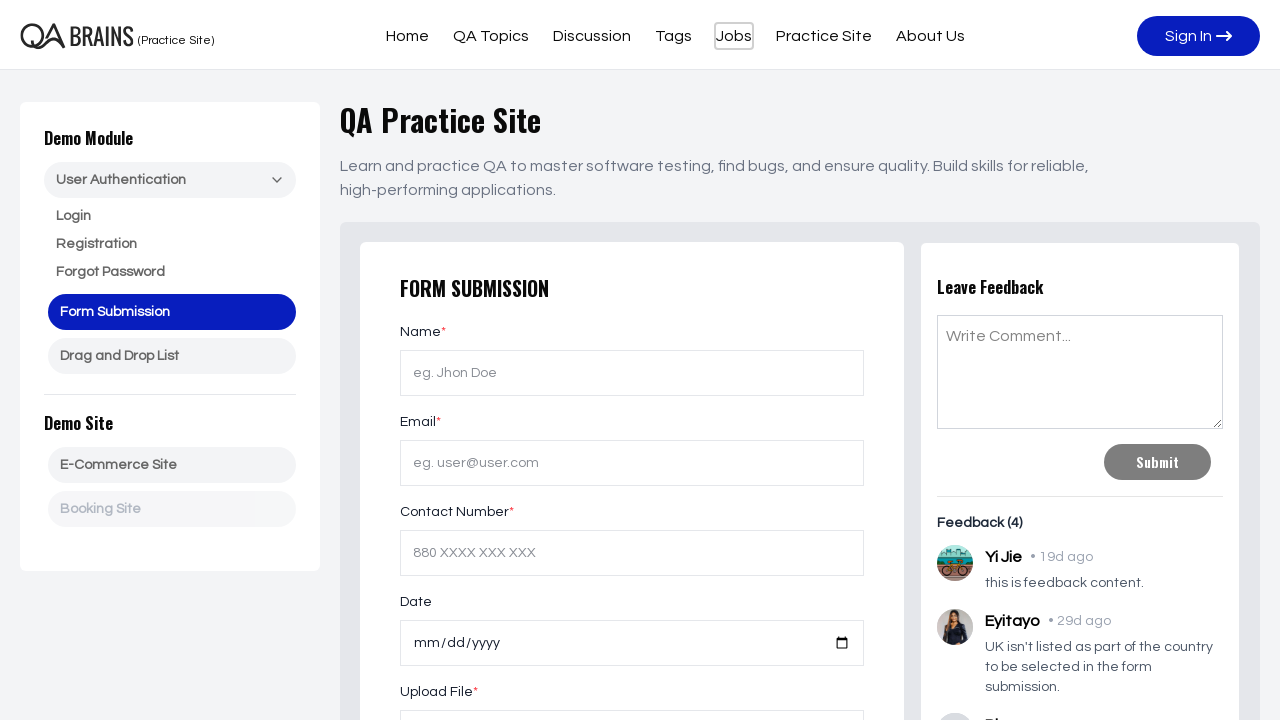

Pressed Tab to move focus to 'Red' field on body
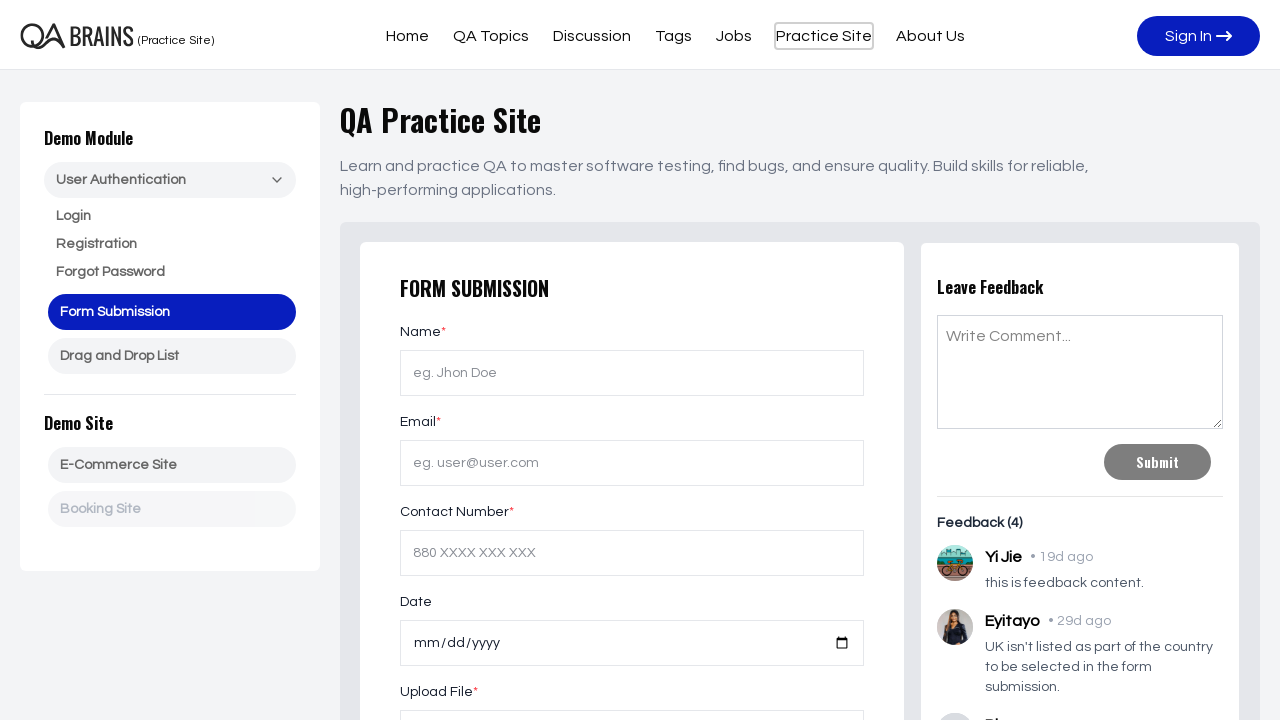

Pressed Tab to move focus to 'Green' field on body
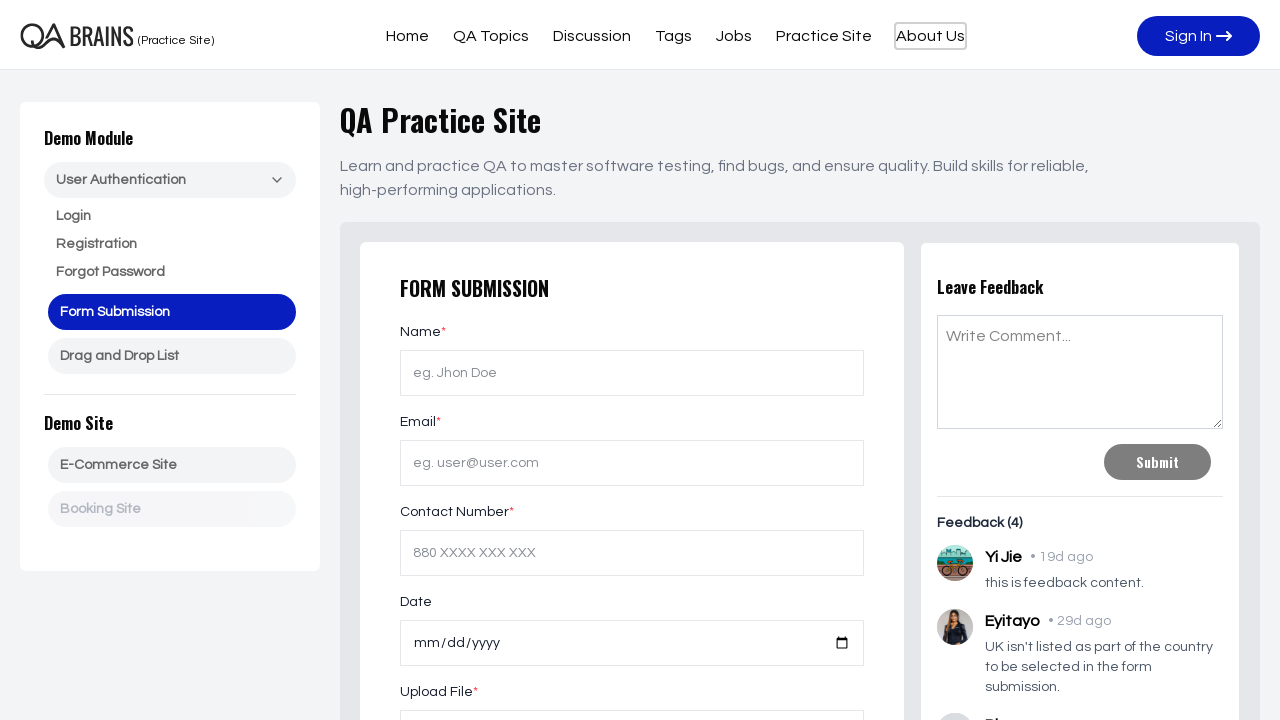

Pressed Tab to move focus to 'Blue' field on body
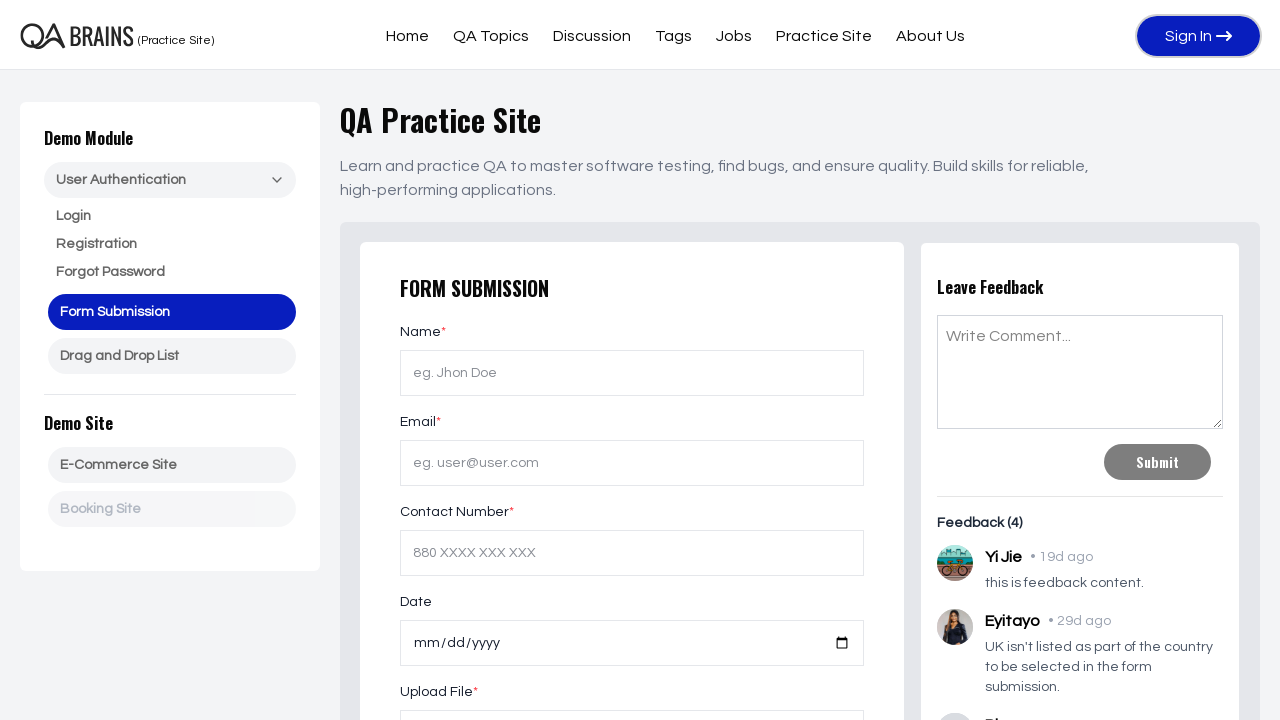

Pressed Tab to move focus to 'Yellow' field on body
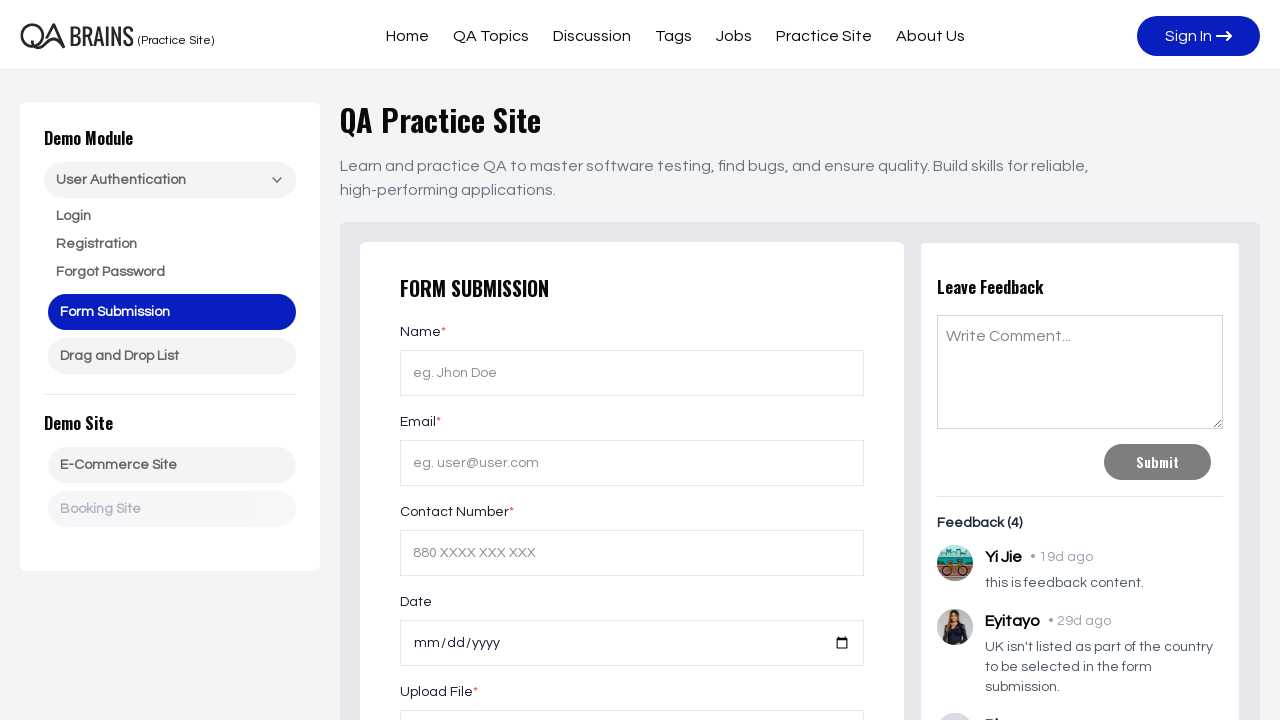

Pressed Tab to move focus to 'Pasta' field on body
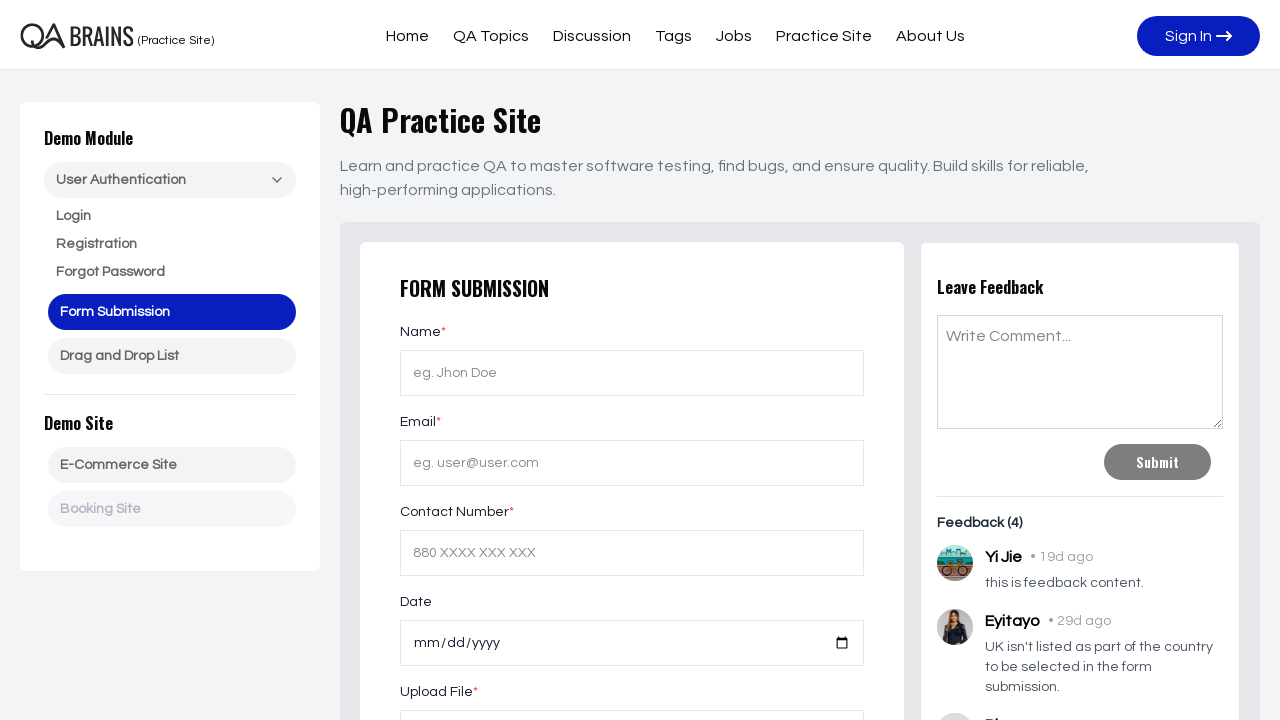

Pressed Tab to move focus to 'Pizza' field on body
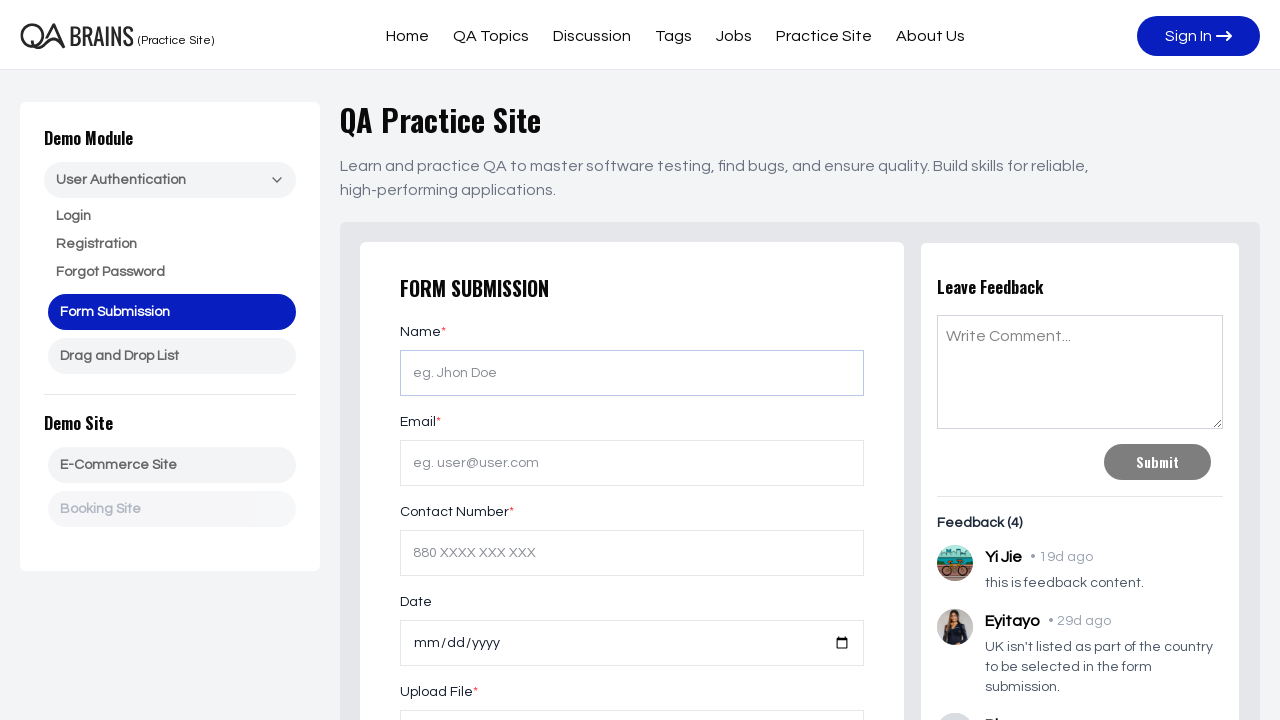

Pressed Tab to move focus to 'Burger' field on body
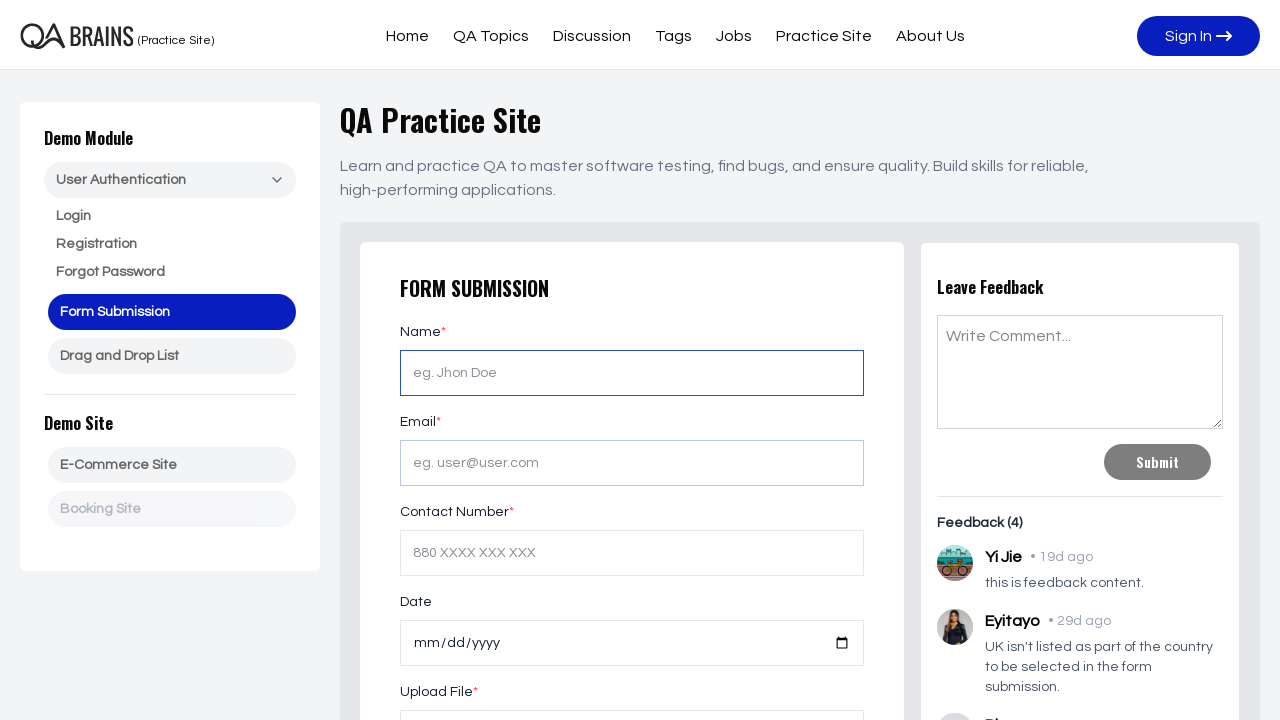

Pressed Tab to move focus to 'Sandwich' field on body
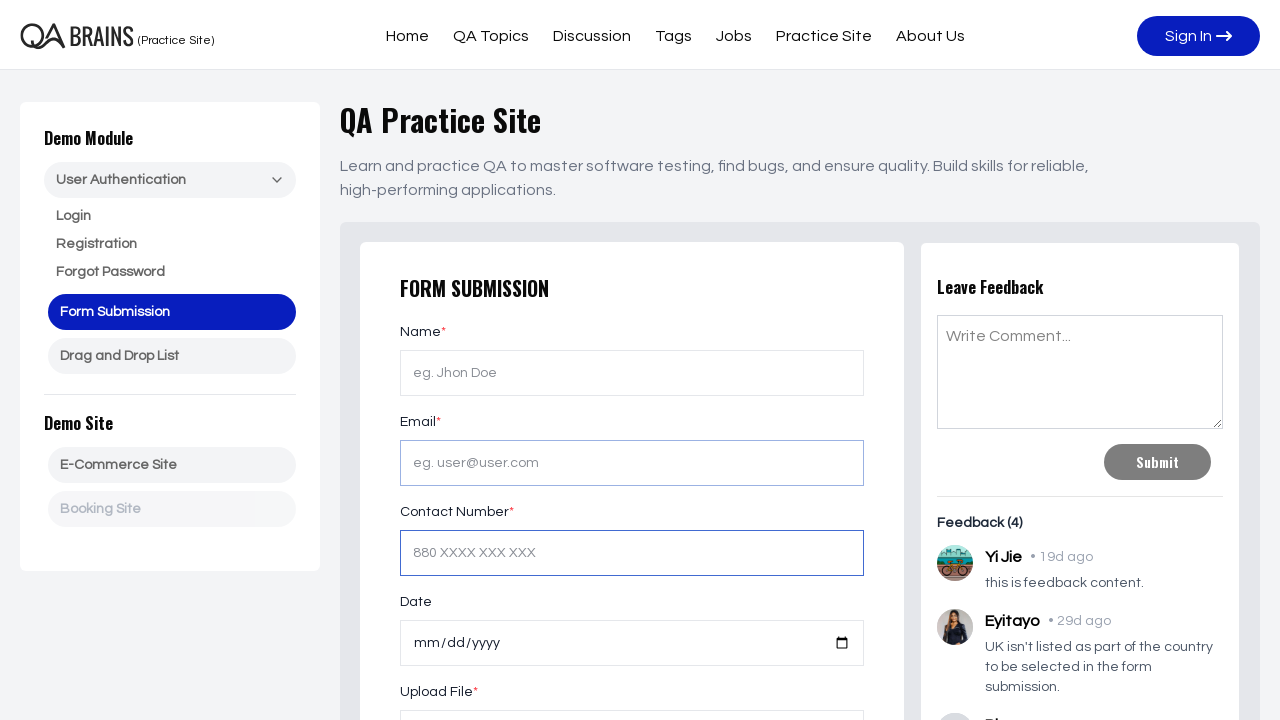

Pressed Tab to move focus to 'country' field on body
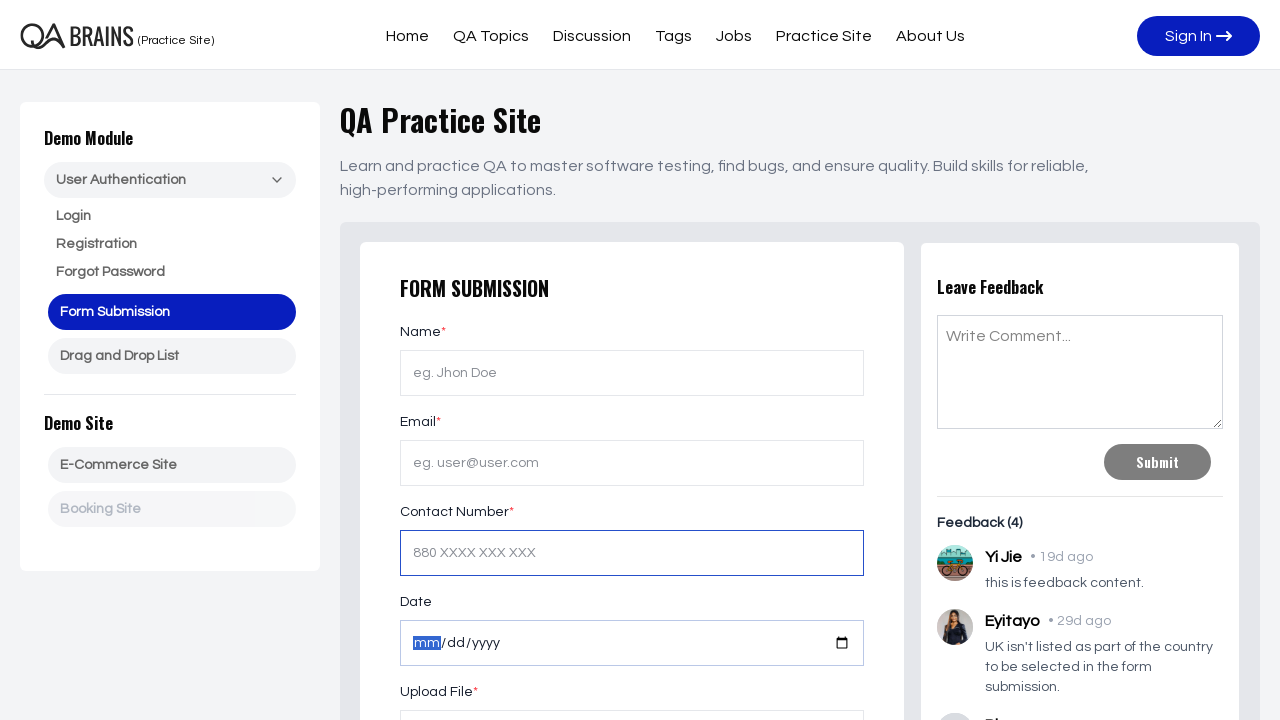

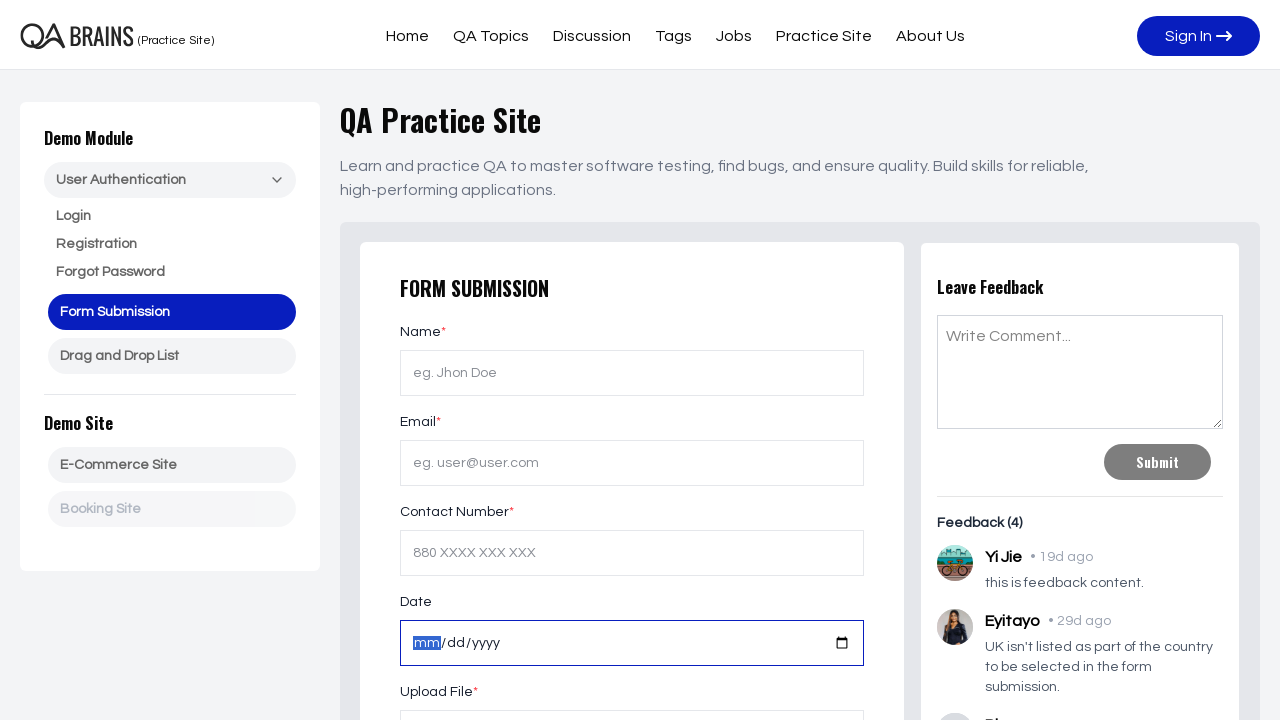